Tests various JavaScript alert types on a demo page including simple alerts, timer alerts, confirmation alerts, and prompt alerts by clicking buttons and interacting with each alert dialog.

Starting URL: https://demoqa.com/alerts

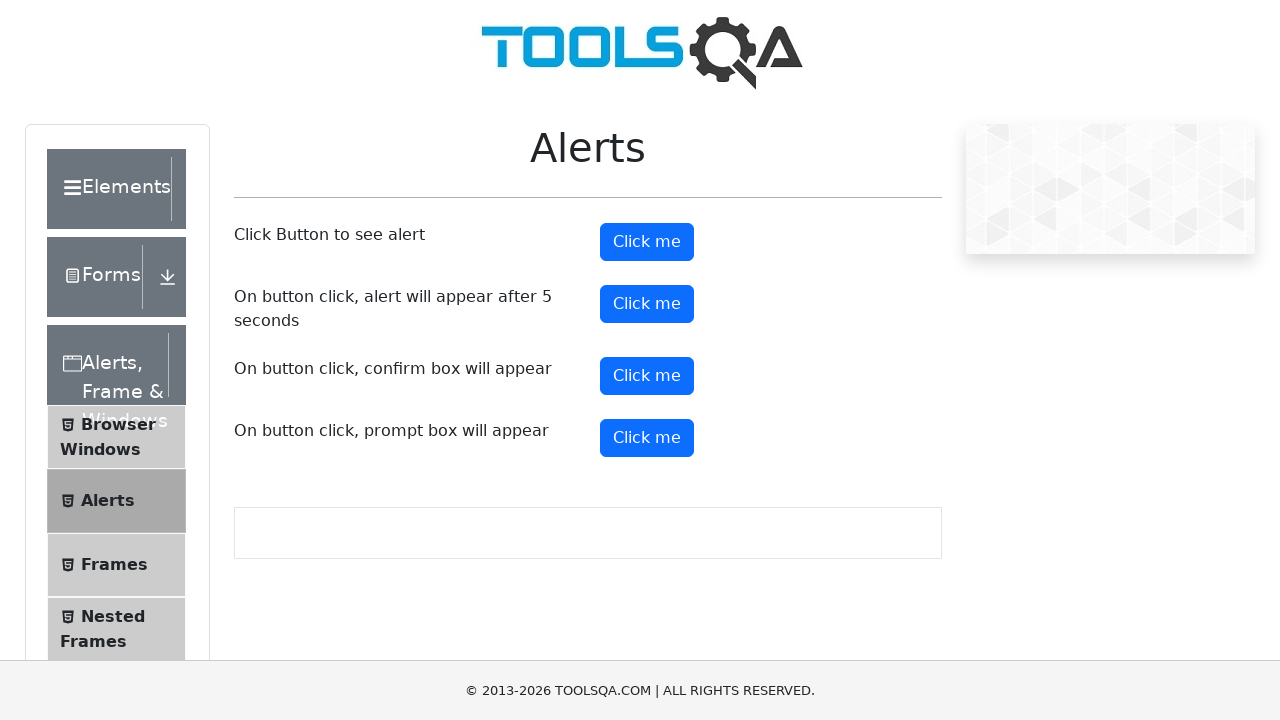

Clicked simple alert button at (647, 242) on #alertButton
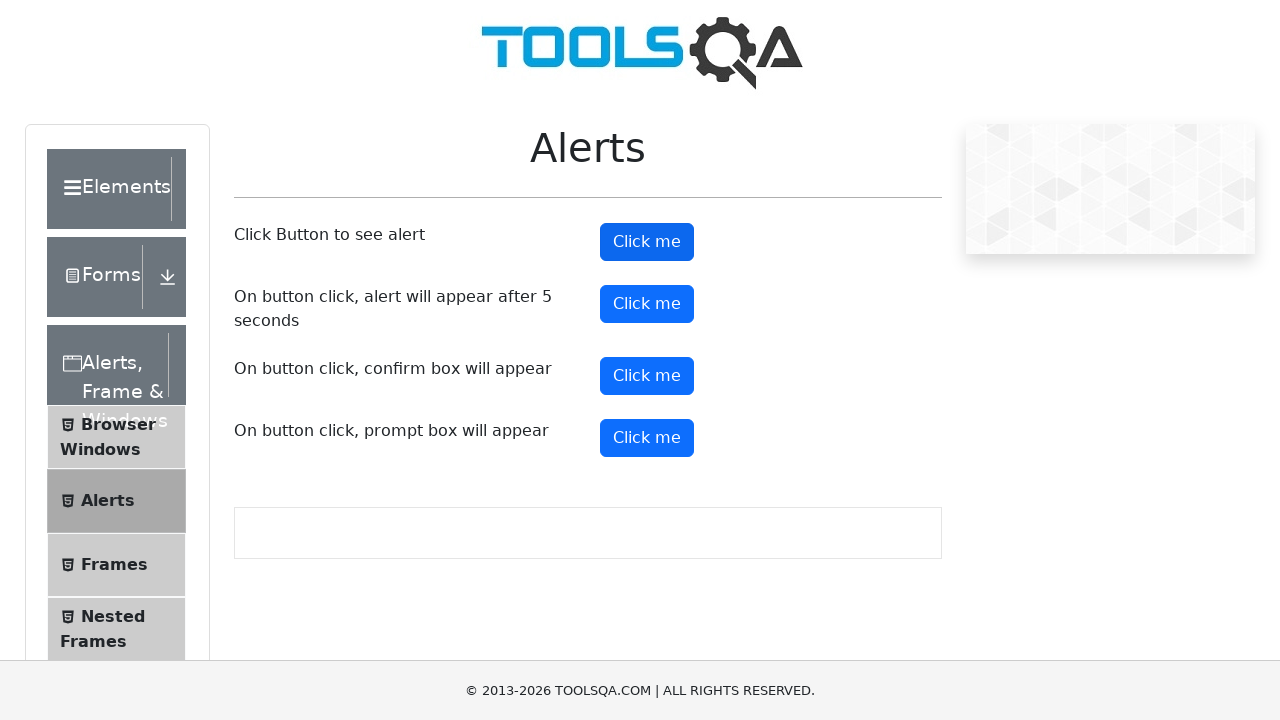

Set up dialog handler to accept alert
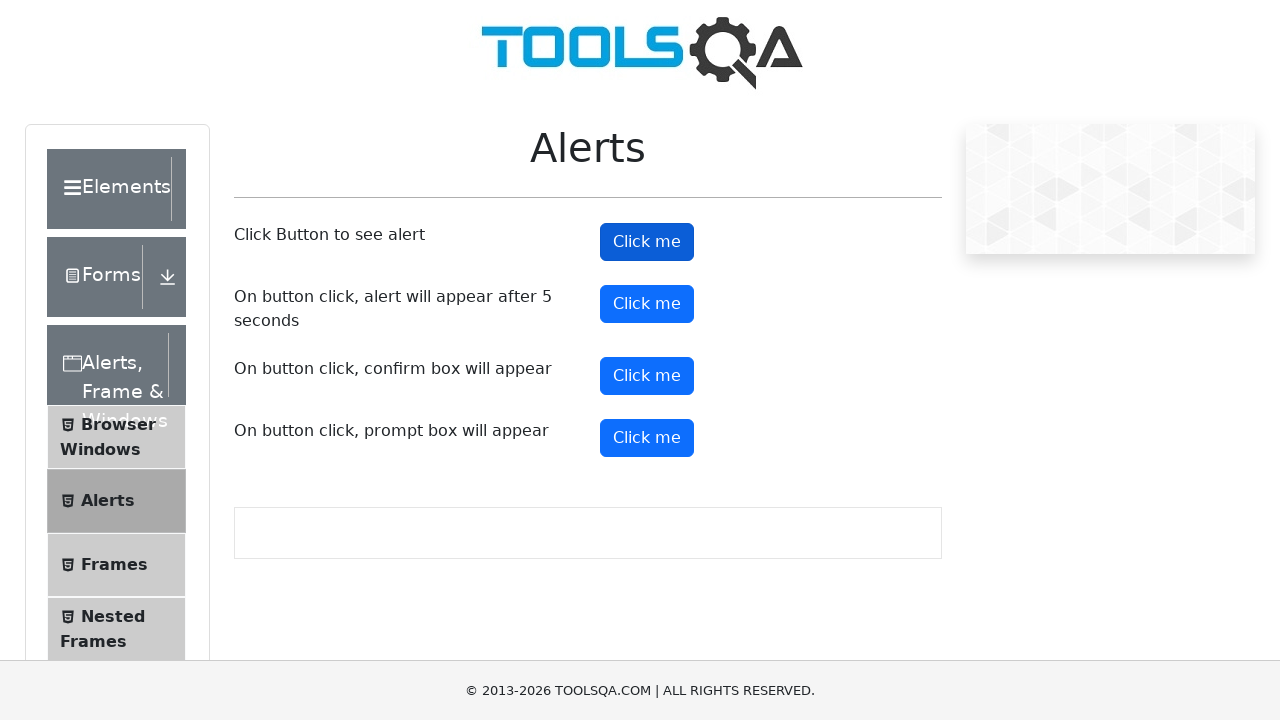

Waited for simple alert to be handled
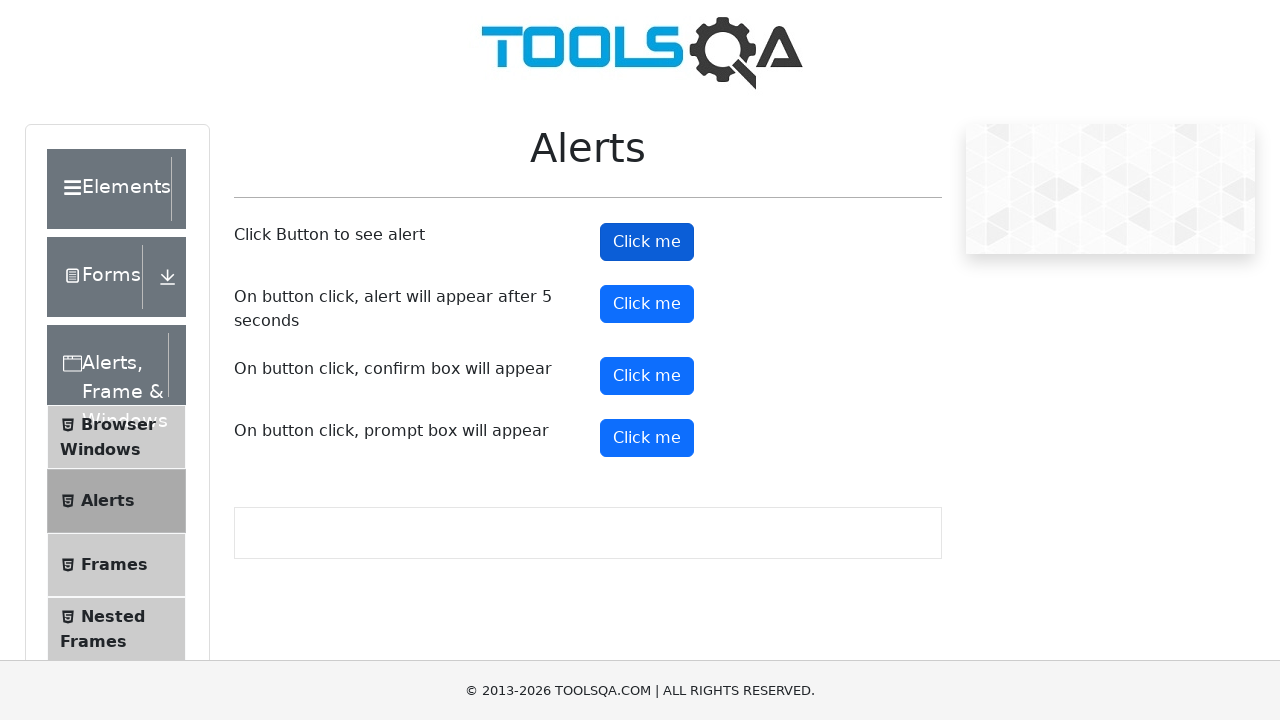

Clicked timer alert button at (647, 304) on #timerAlertButton
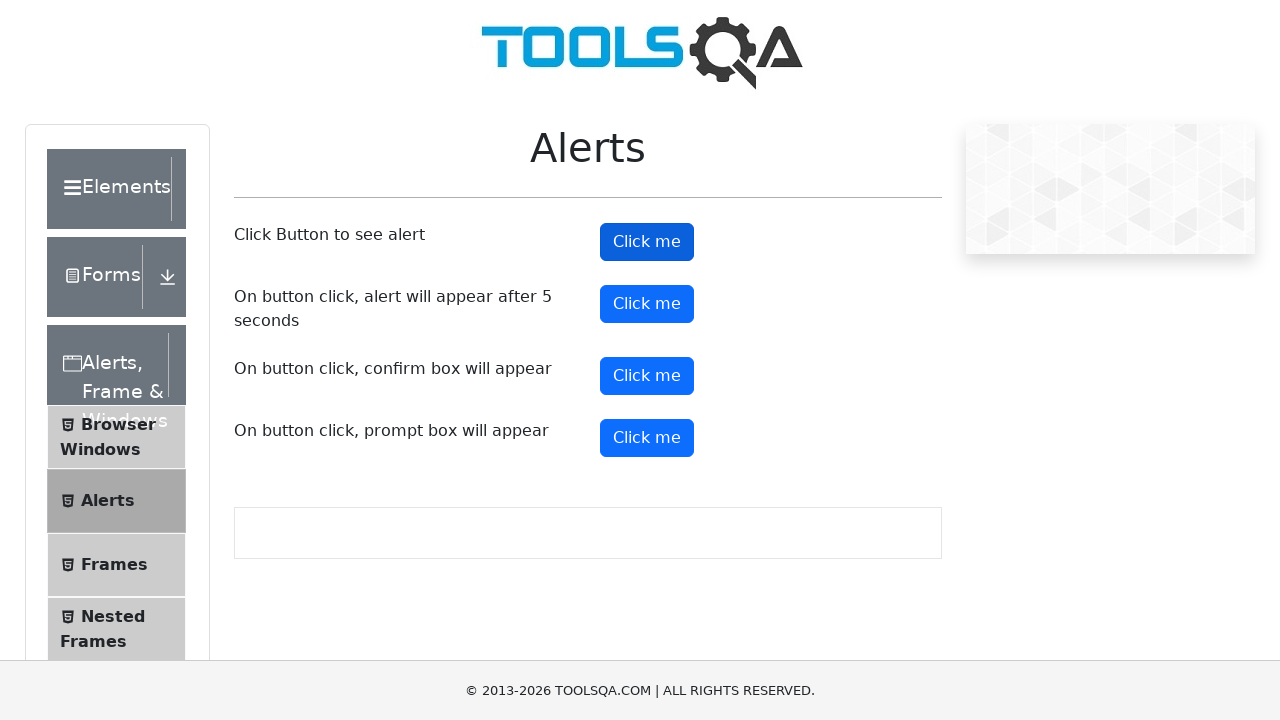

Waited for timer alert to appear after 5 second delay
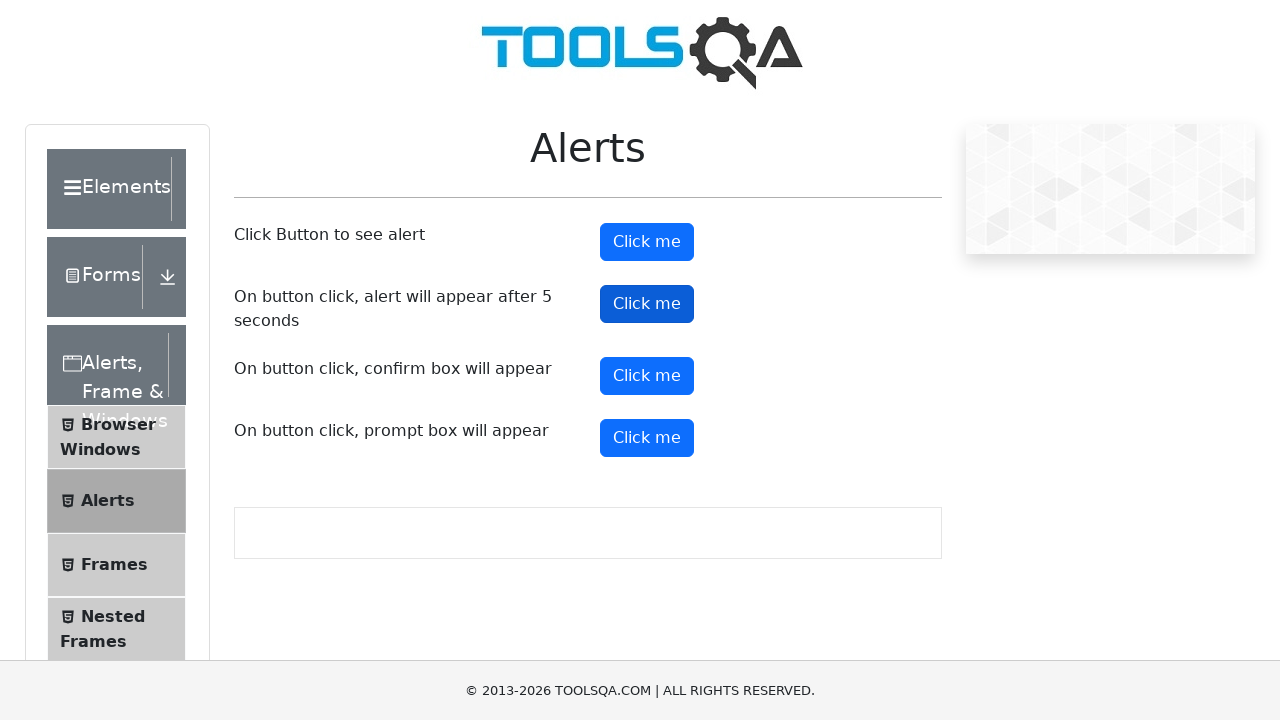

Set up dialog handler to dismiss confirmation alert
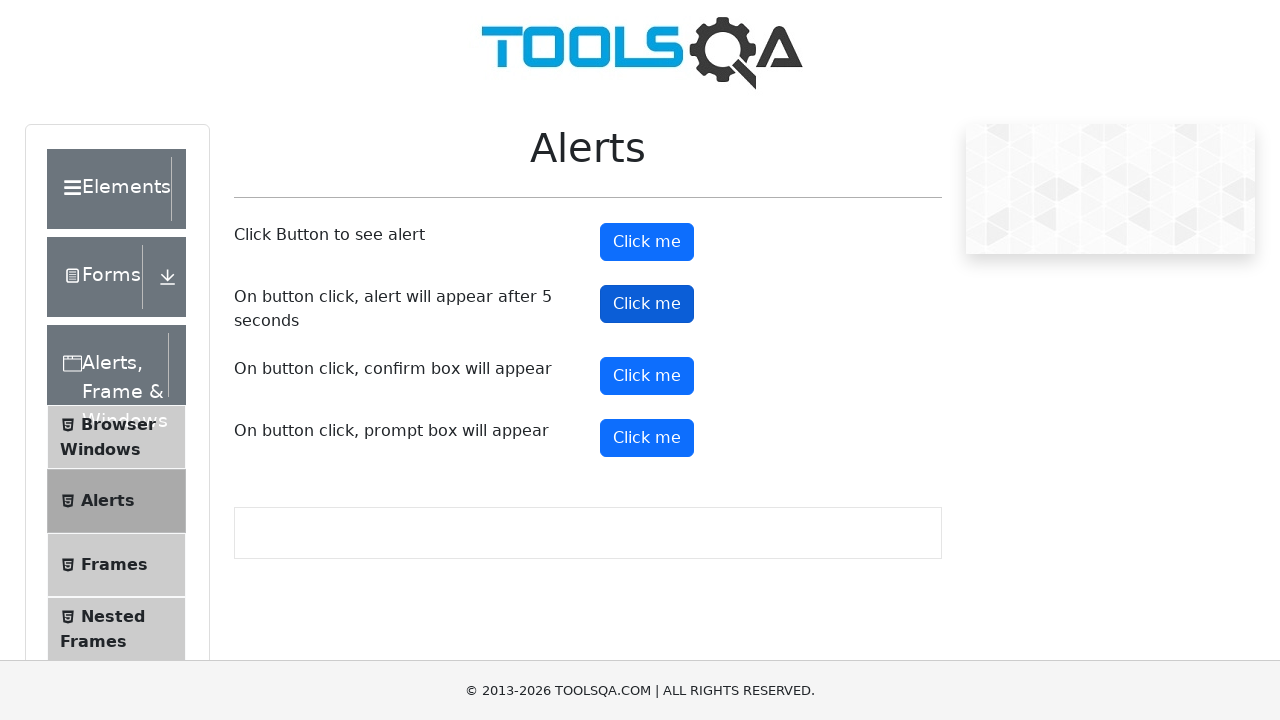

Clicked confirmation alert button at (647, 376) on #confirmButton
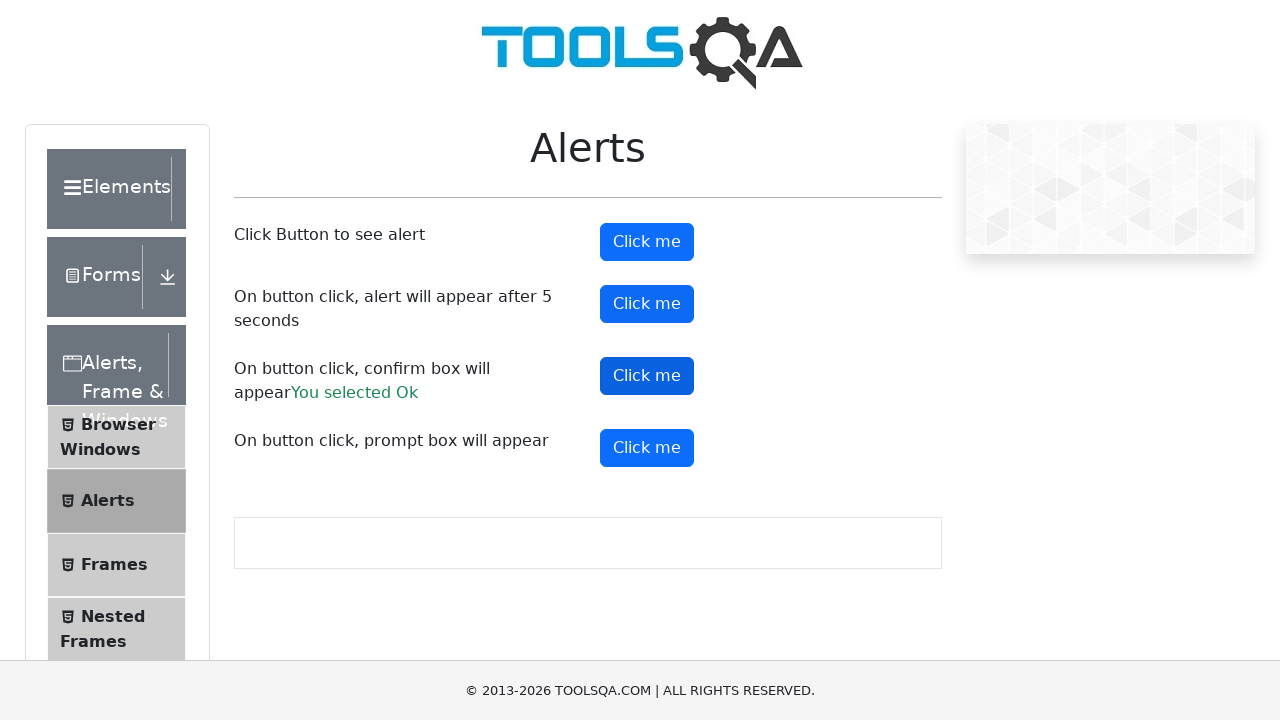

Waited for confirmation alert to be dismissed
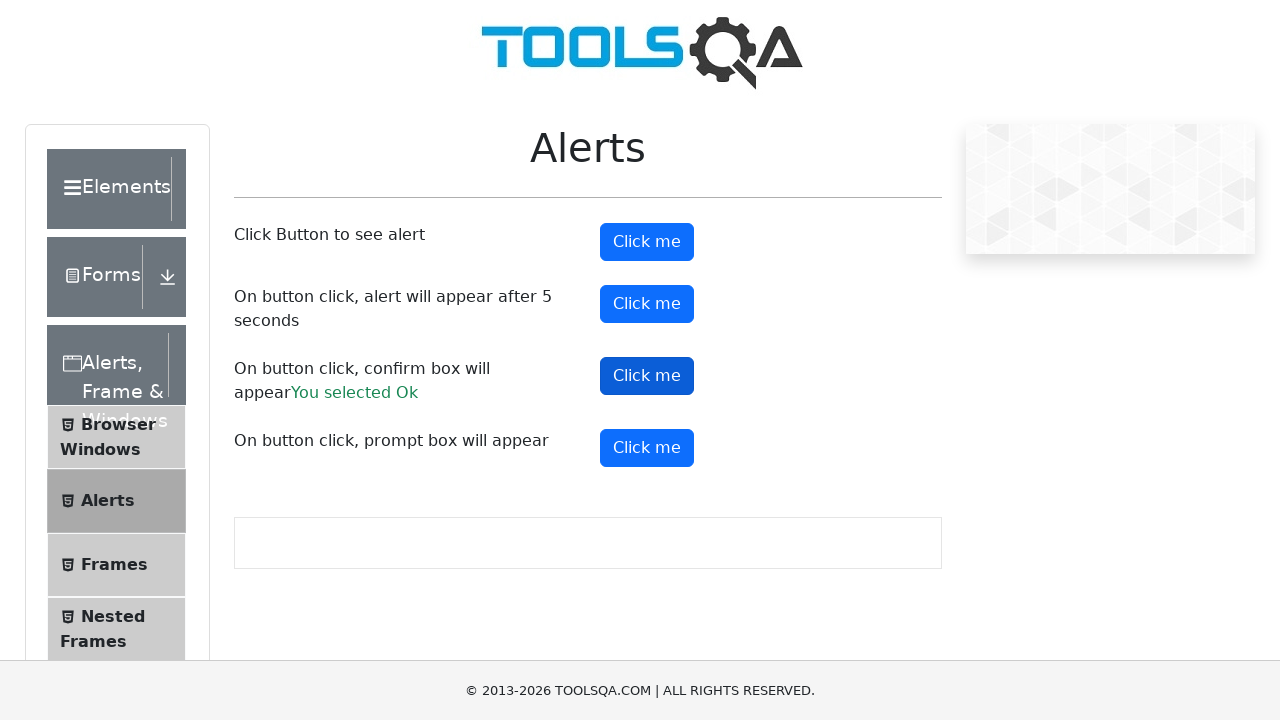

Set up dialog handler to accept prompt with text 'Tharun Testing'
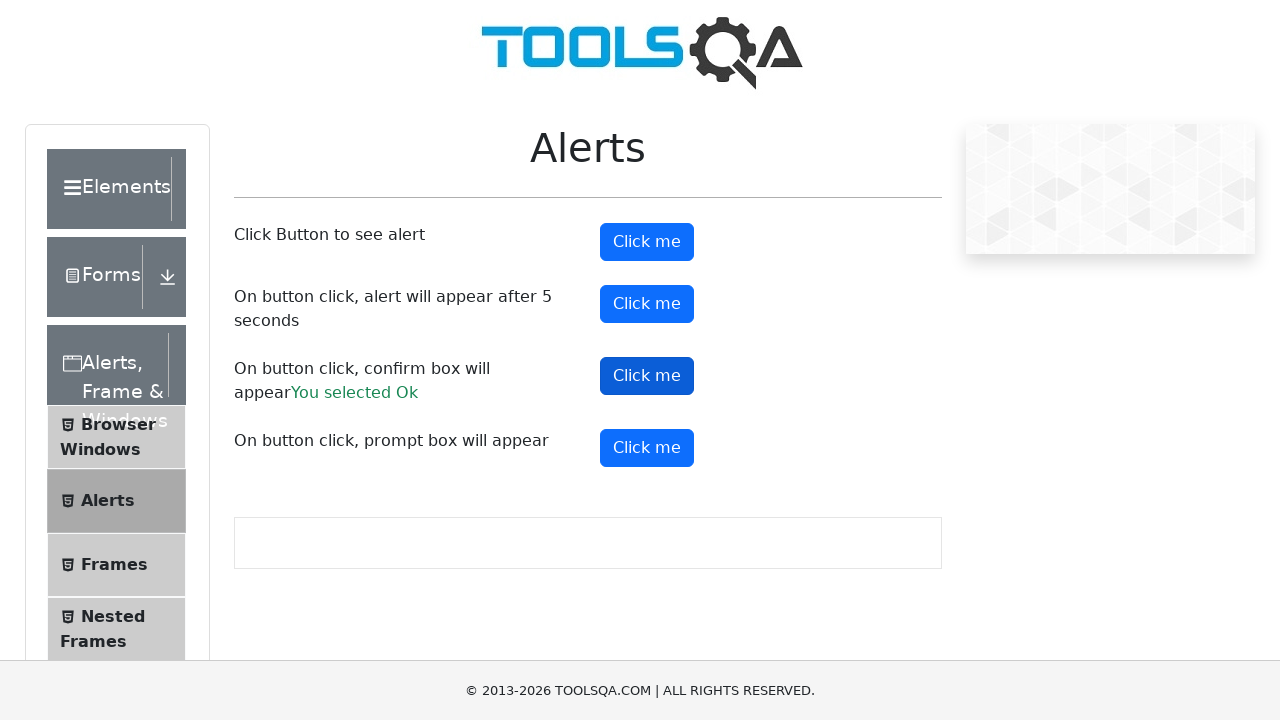

Clicked prompt alert button at (647, 448) on #promtButton
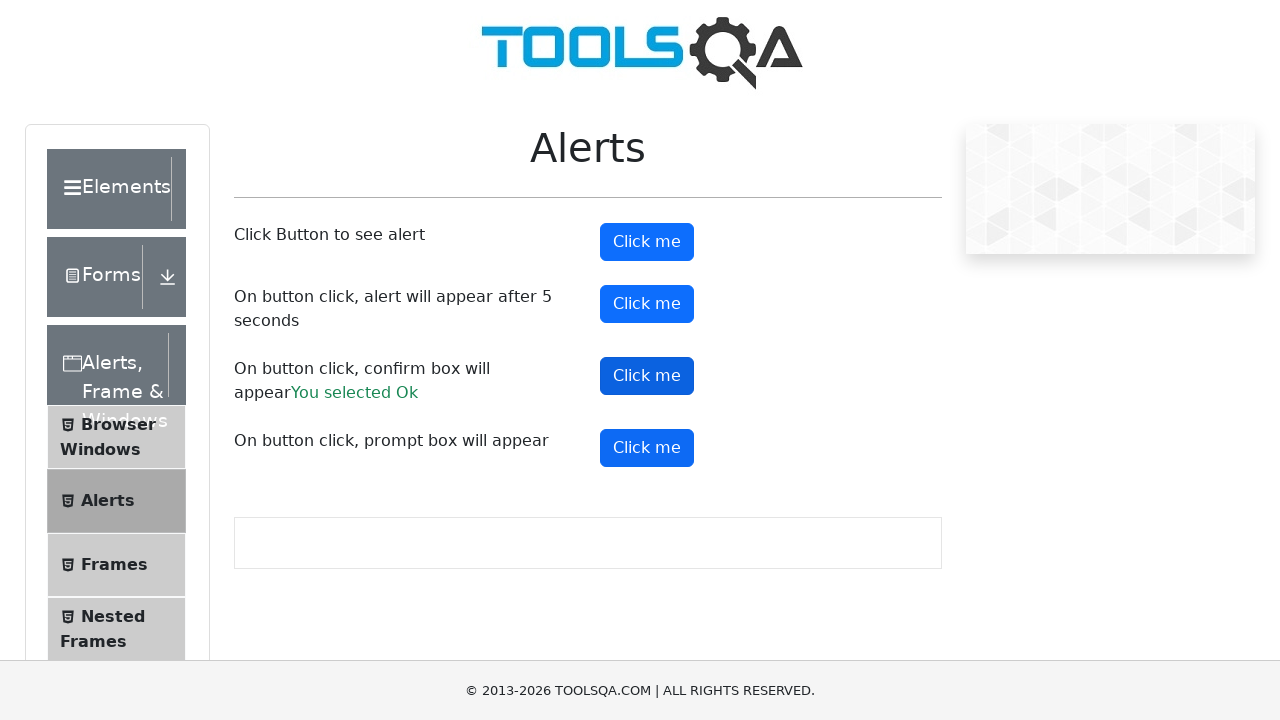

Waited for prompt alert to be handled with text input
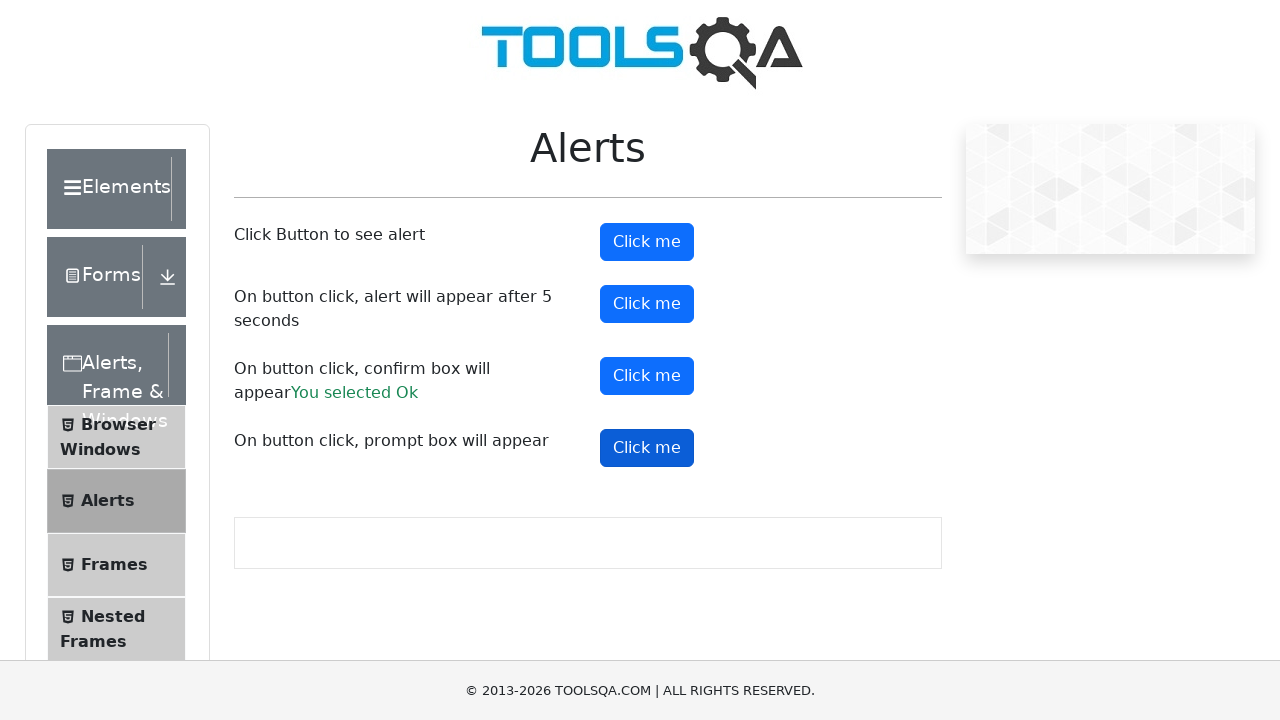

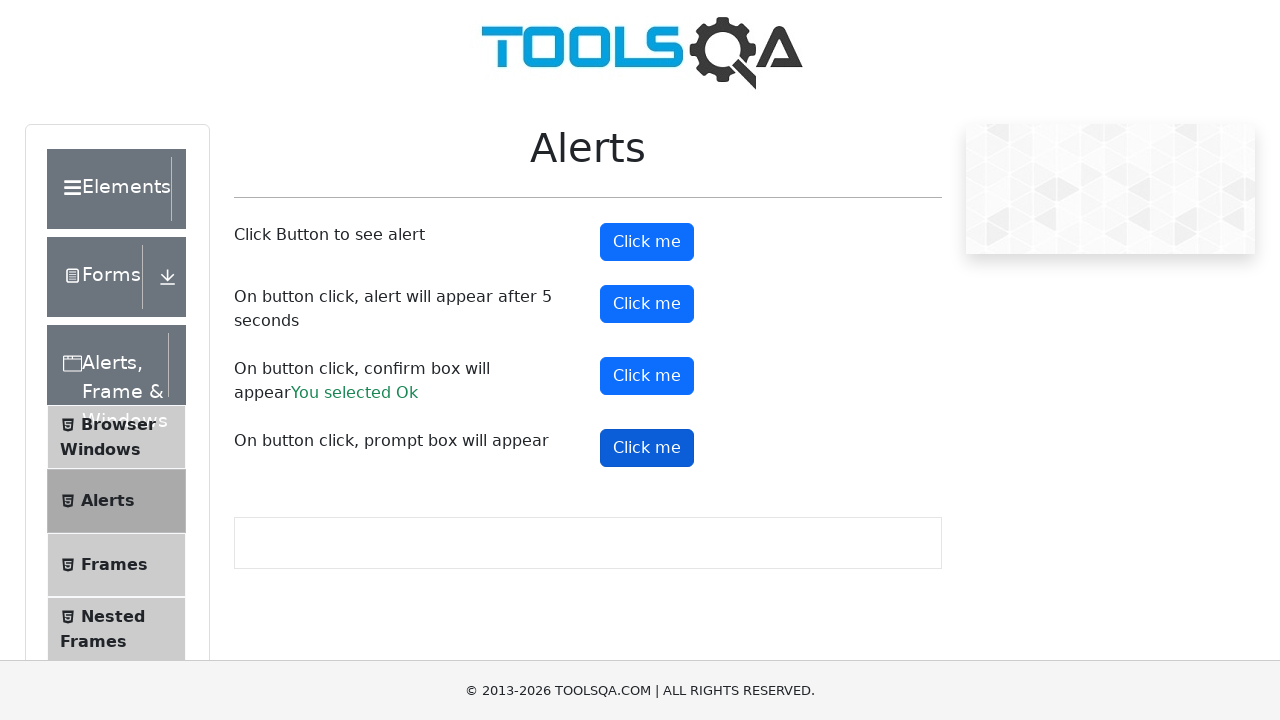